Tests various types of JavaScript alert interactions including simple alerts, confirmation dialogs, and prompt boxes with text input

Starting URL: http://demo.automationtesting.in/Alerts.html

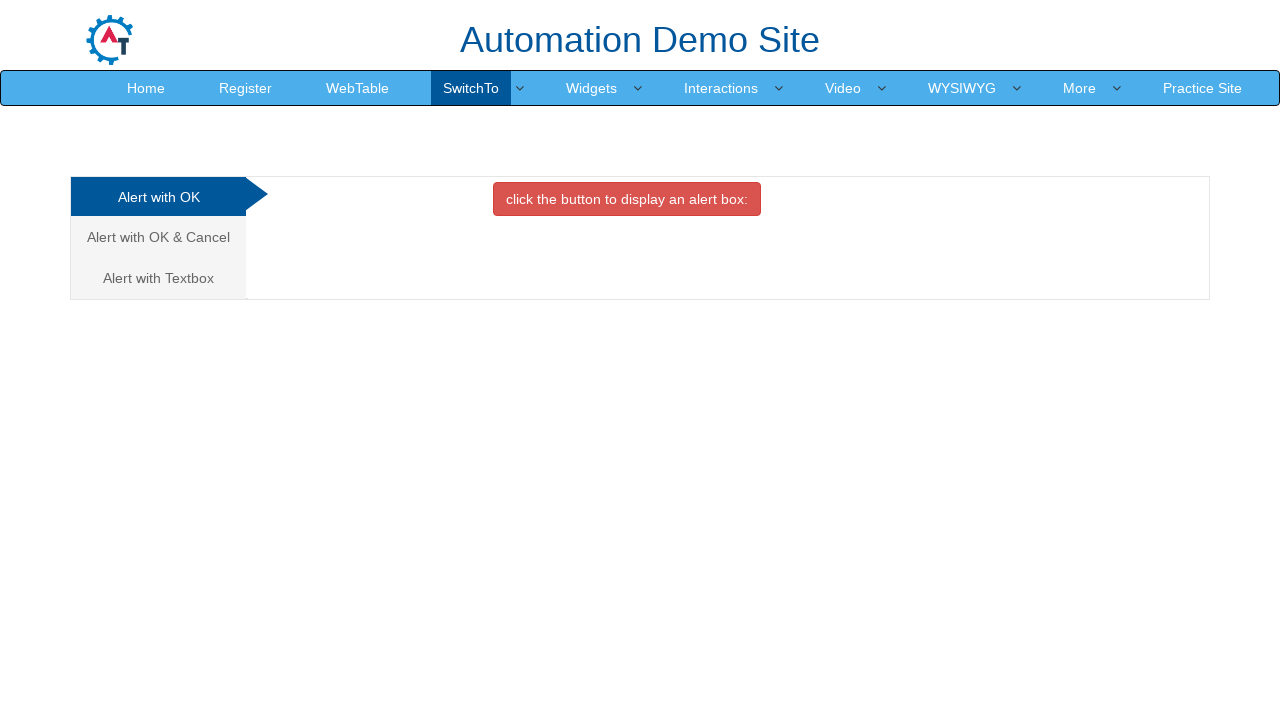

Clicked button to display simple alert box at (627, 199) on xpath=//button[contains(text(), 'click the button to display an  alert box')]
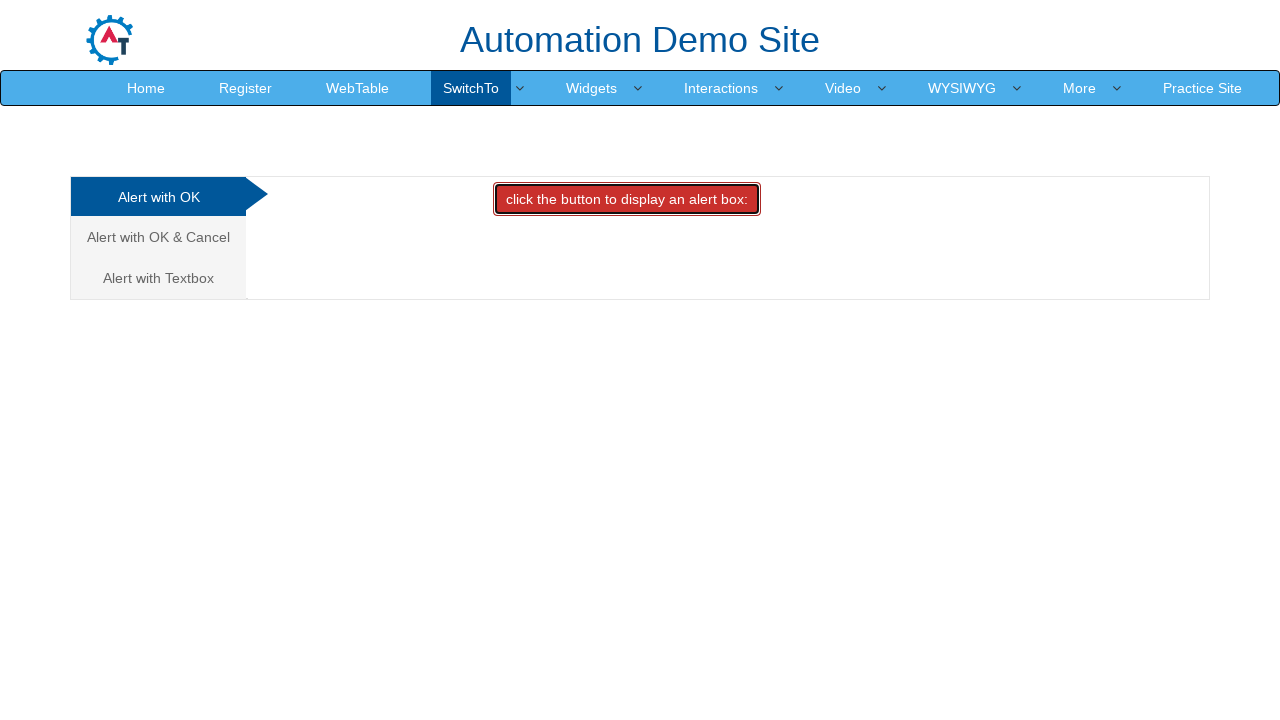

Set up dialog handler to dismiss alerts
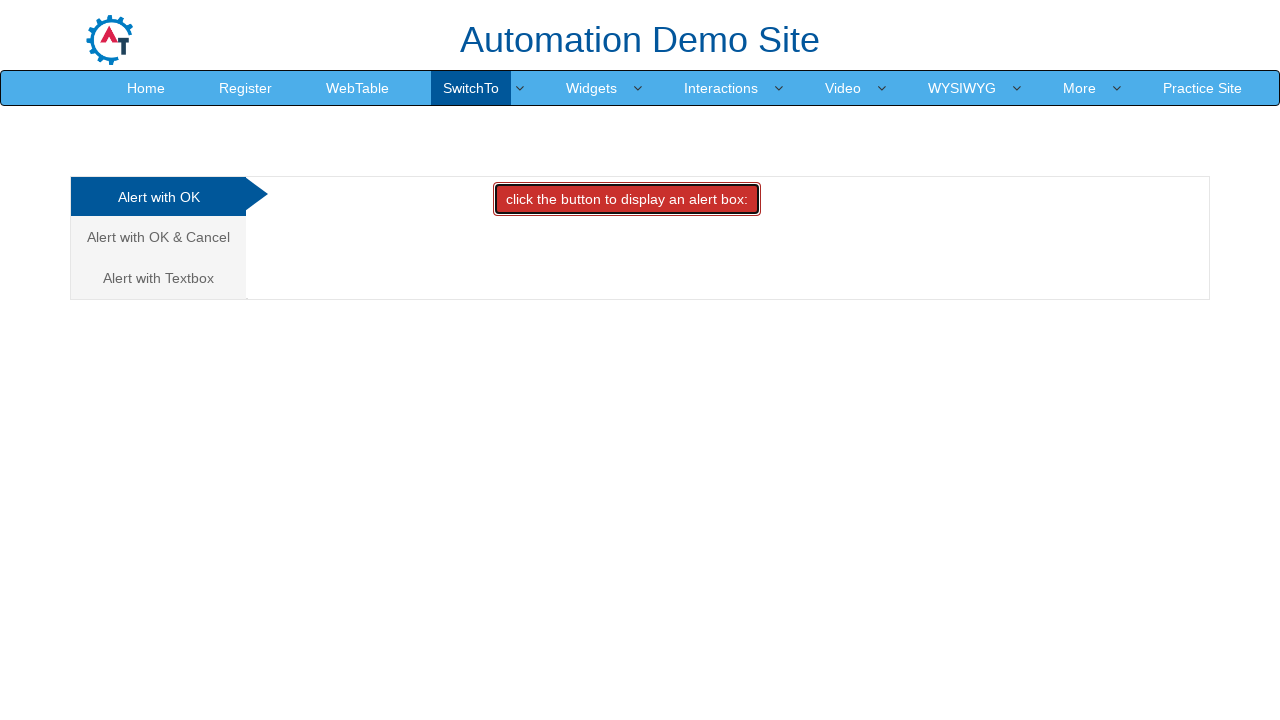

Waited 1000ms for alert interaction to complete
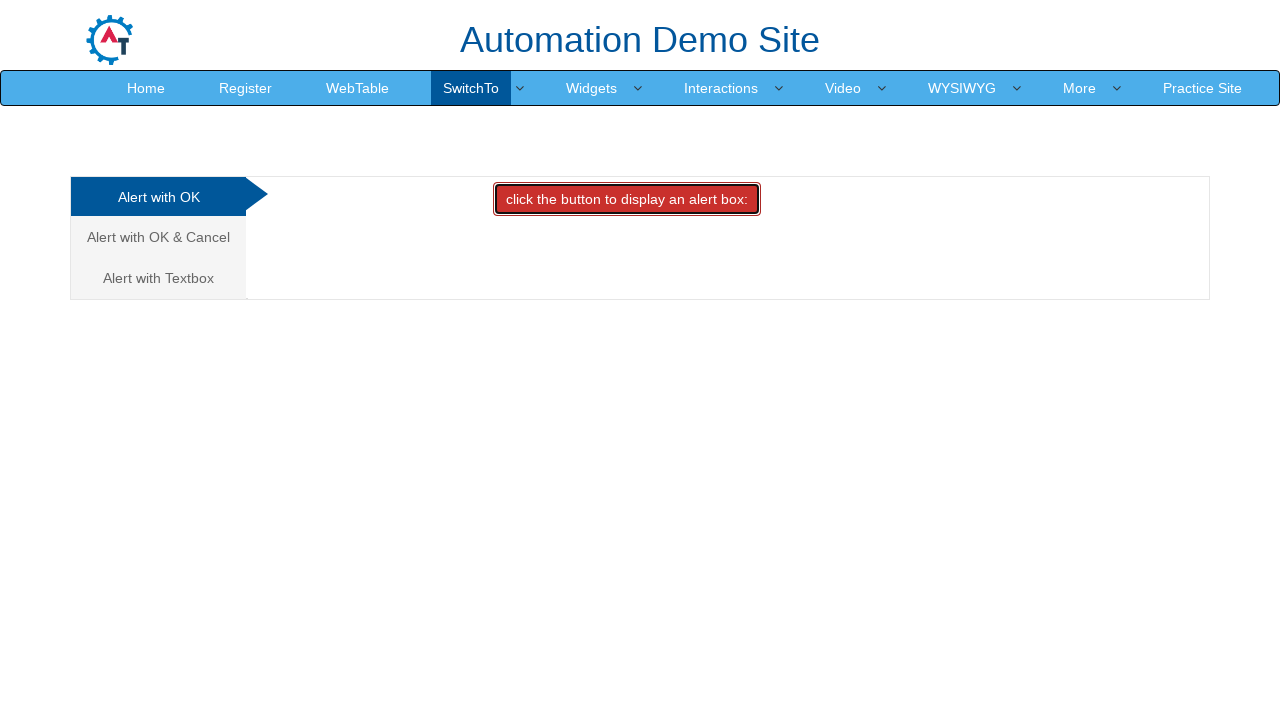

Clicked 'Alert with OK & Cancel' tab at (158, 237) on xpath=//a[contains(text(), 'Alert with OK & Cancel ')]
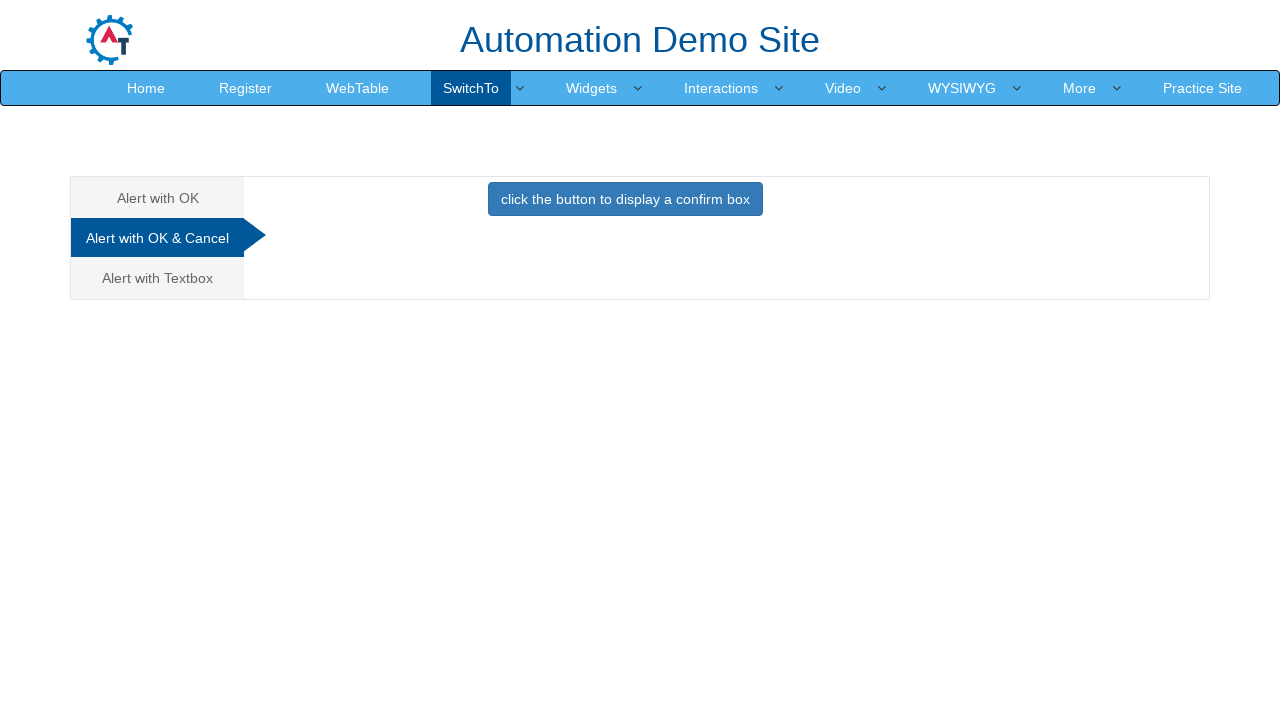

Clicked button to display confirmation dialog at (625, 199) on xpath=//button[contains(text(), 'click the button to display a confirm box')]
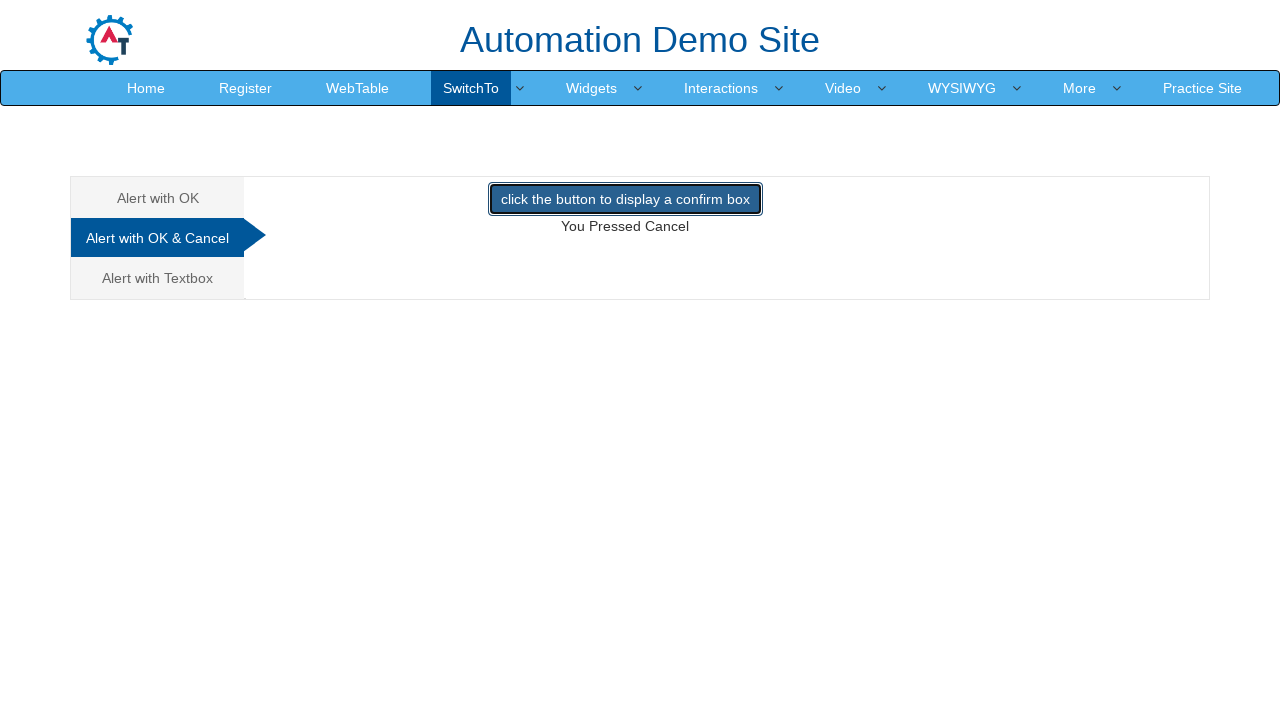

Set up dialog handler to accept confirmation dialogs
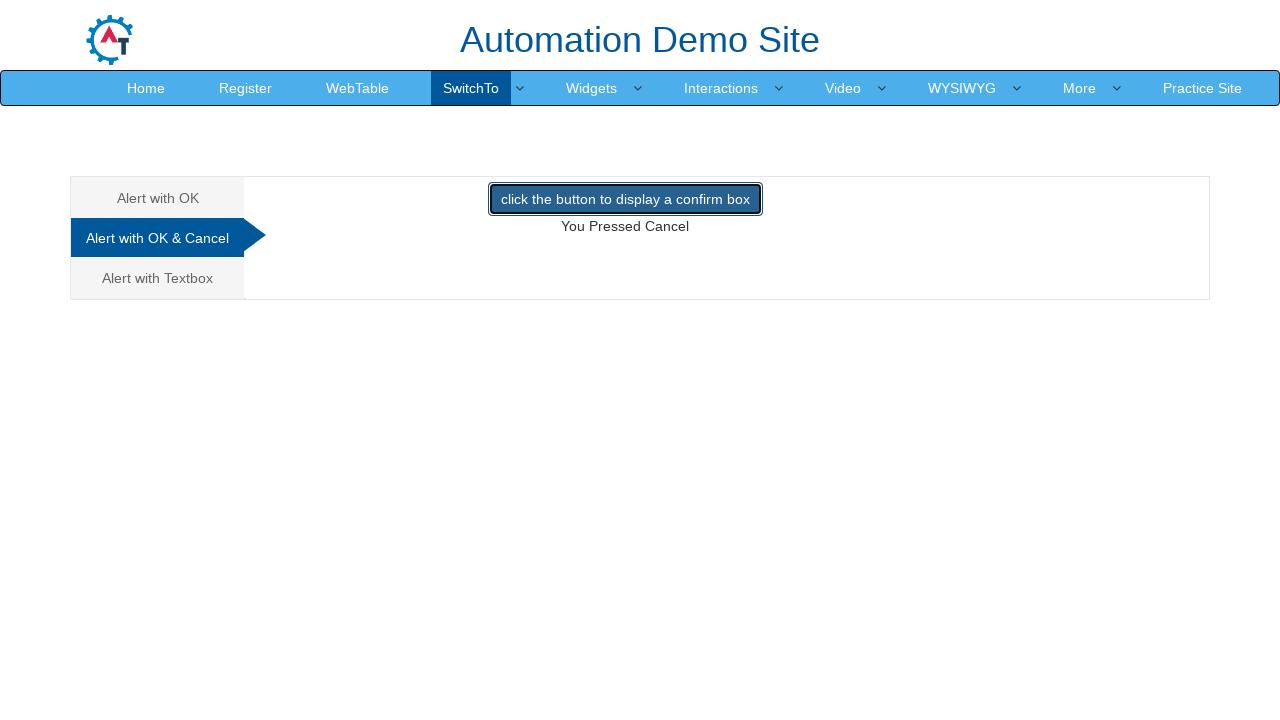

Waited 1000ms for confirmation dialog interaction to complete
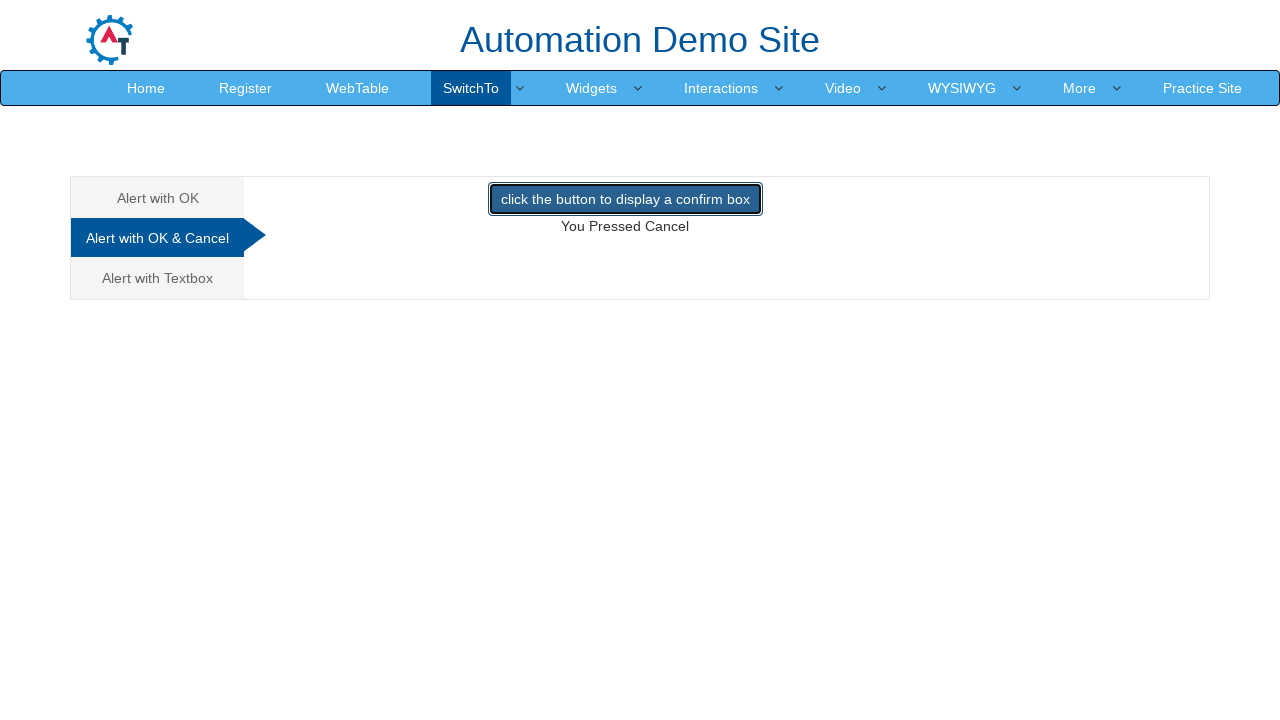

Clicked 'Alert with Textbox' tab at (158, 278) on xpath=//a[contains(text(), 'Alert with Textbox ')]
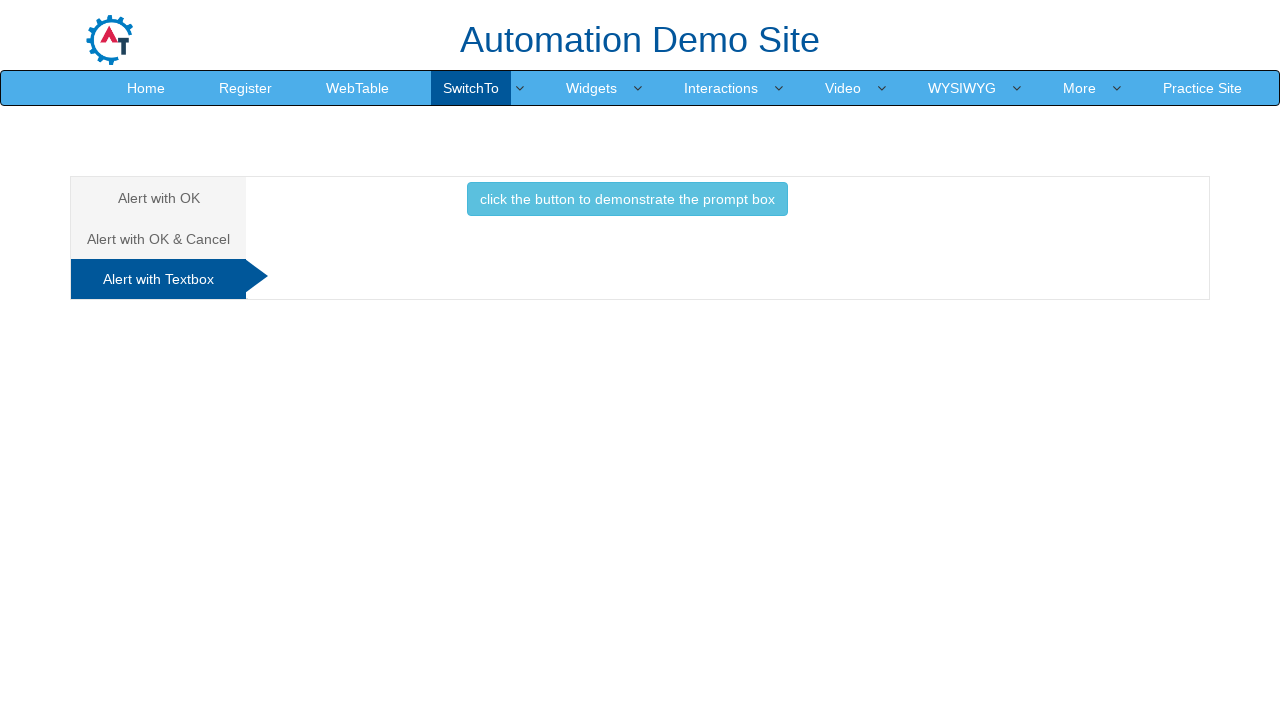

Clicked button to display prompt box at (627, 199) on xpath=//button[contains(text(), 'click the button to demonstrate the prompt box 
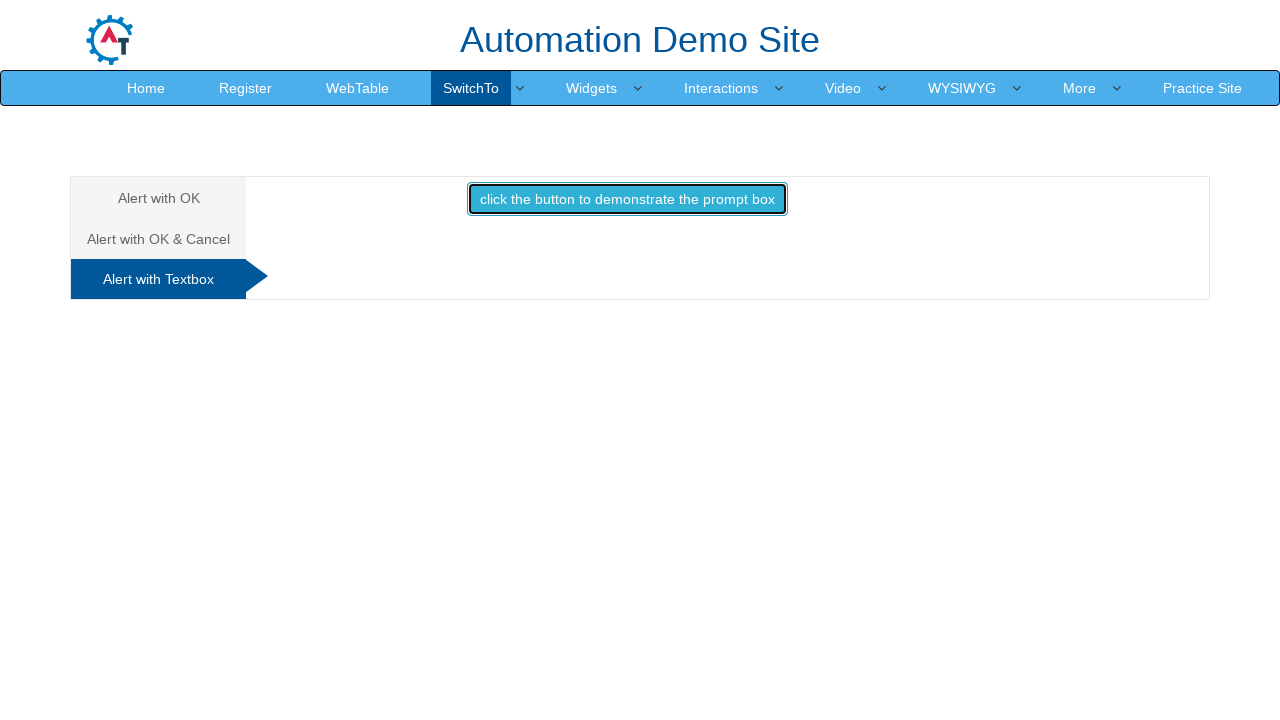

Set up dialog handler to accept prompt with text 'Vaibhav'
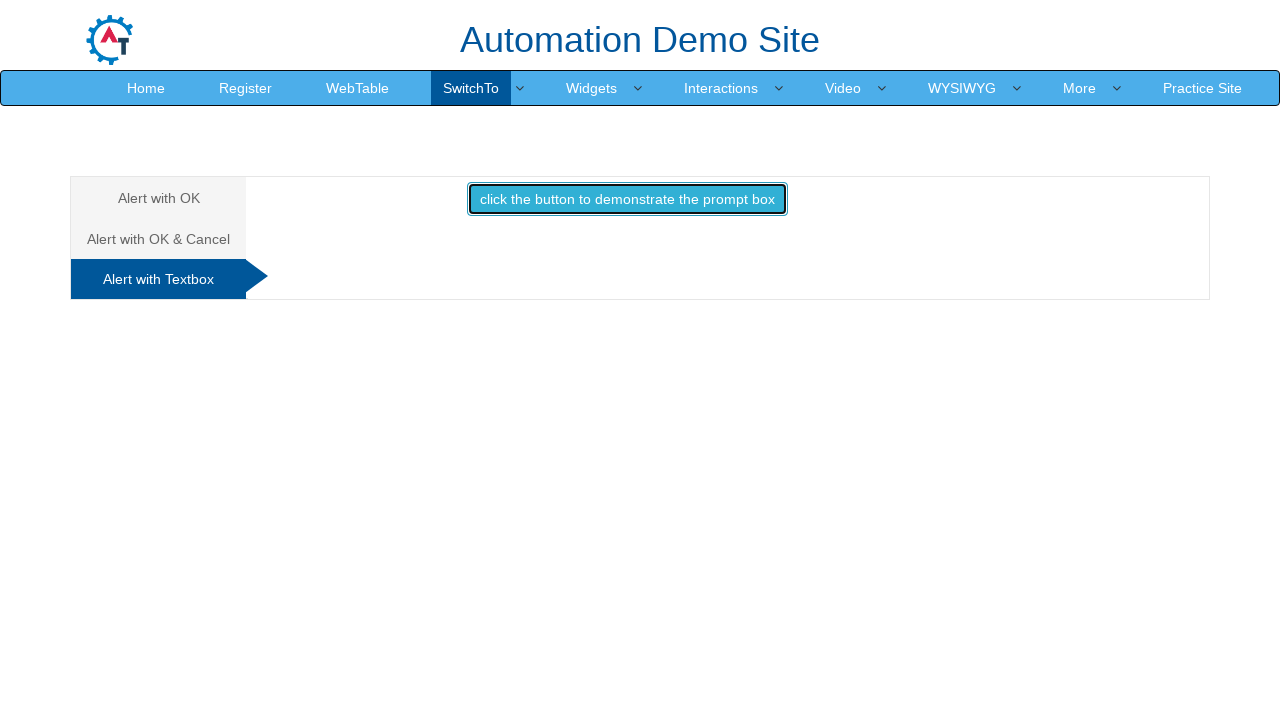

Waited 1000ms for prompt dialog interaction to complete
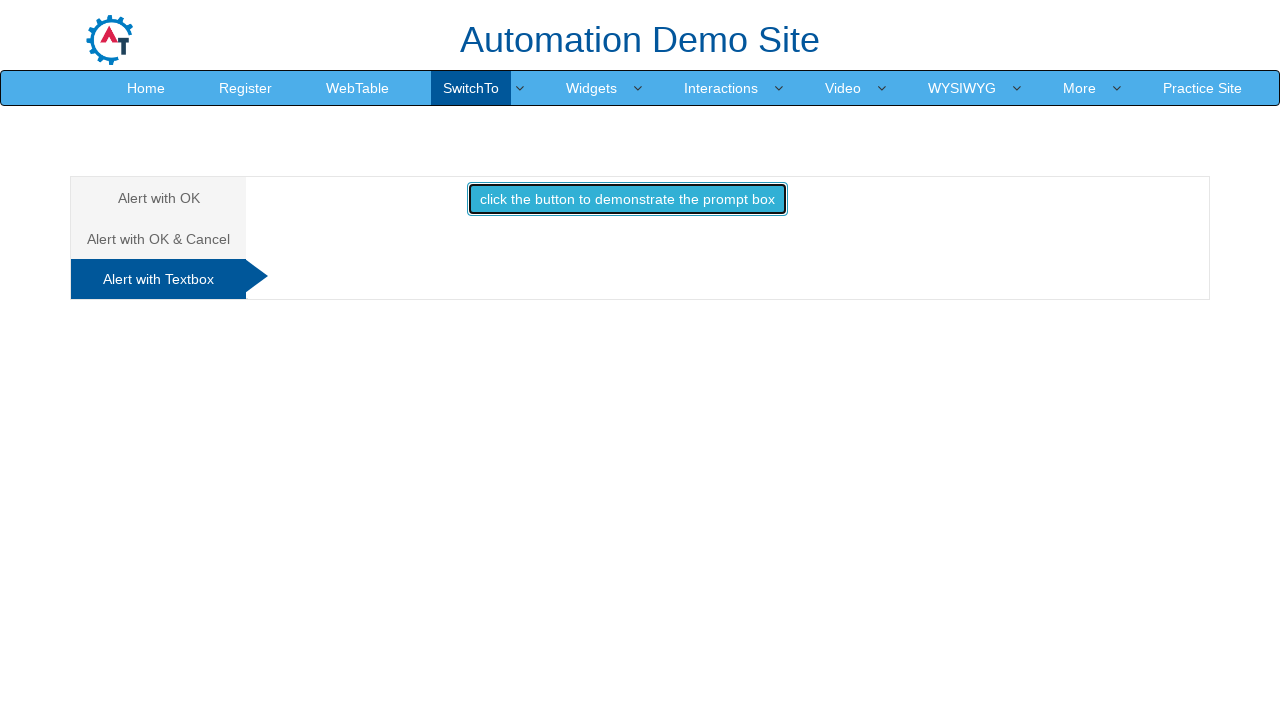

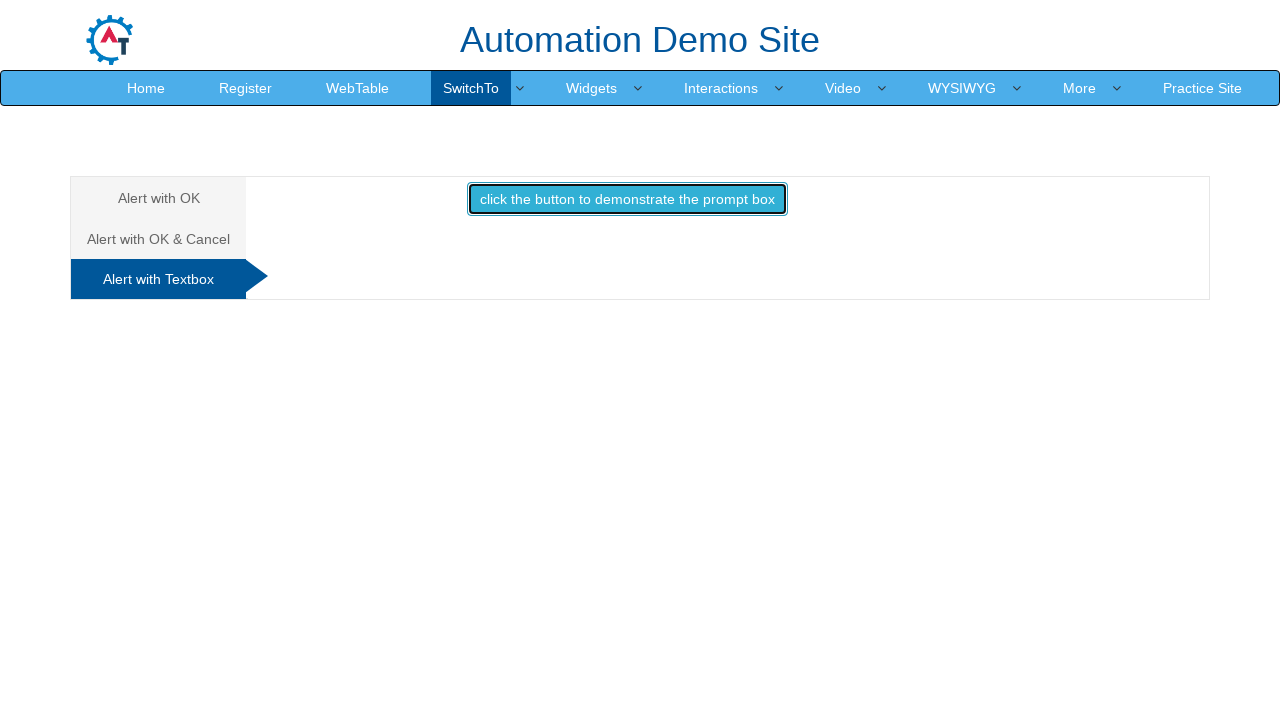